Navigates to Prothom Alo (Bengali news website) homepage and verifies the page loads successfully

Starting URL: https://www.prothomalo.com/

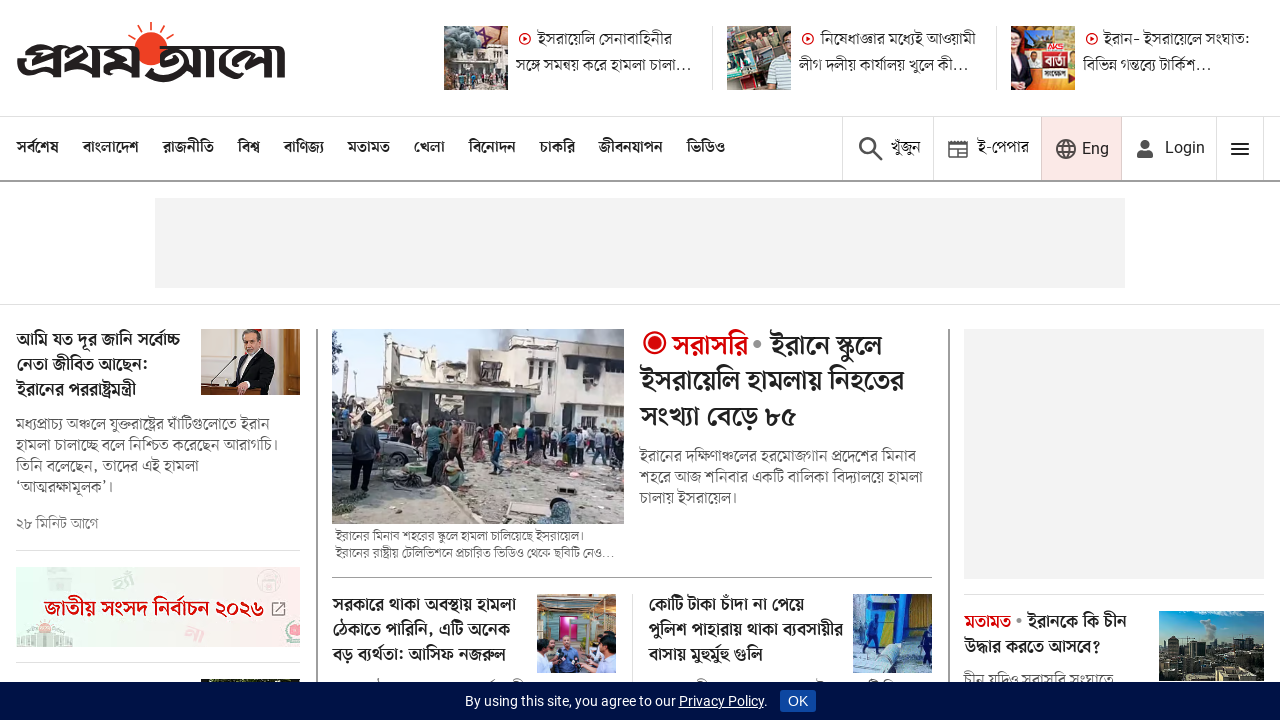

Waited for page to load with domcontentloaded state
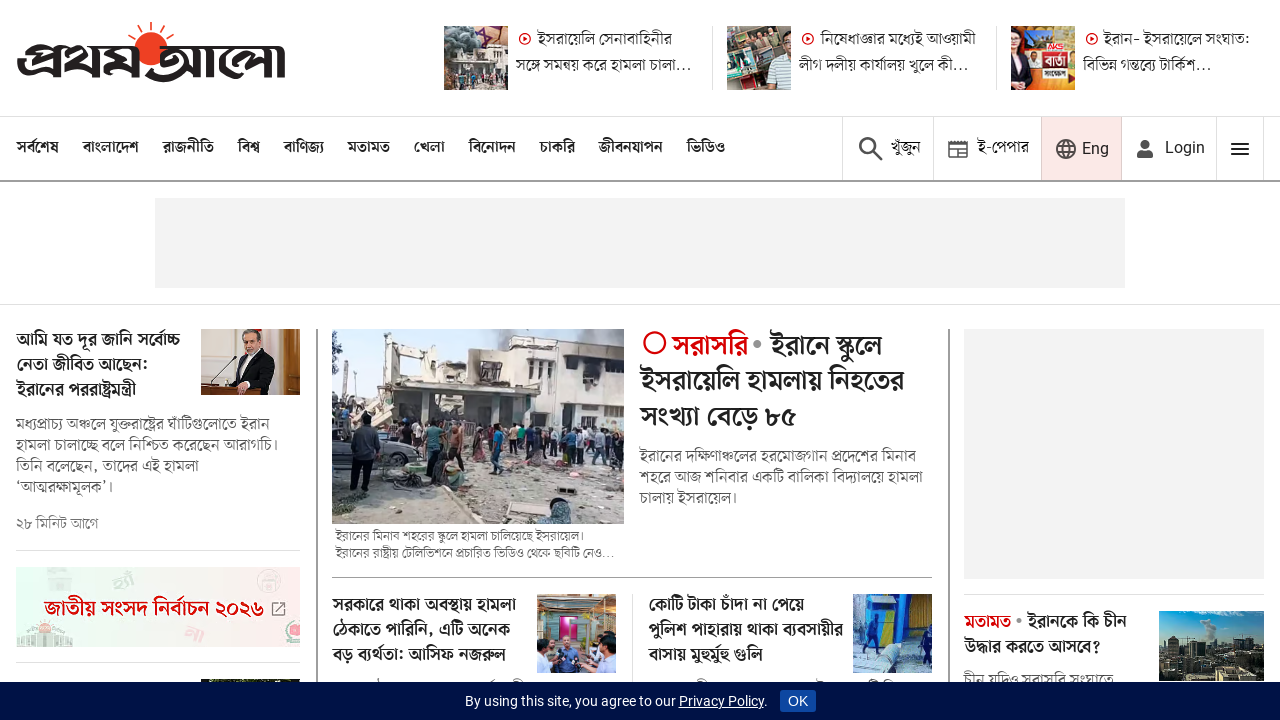

Retrieved page title: প্রথম আলো | বাংলা নিউজ পেপার
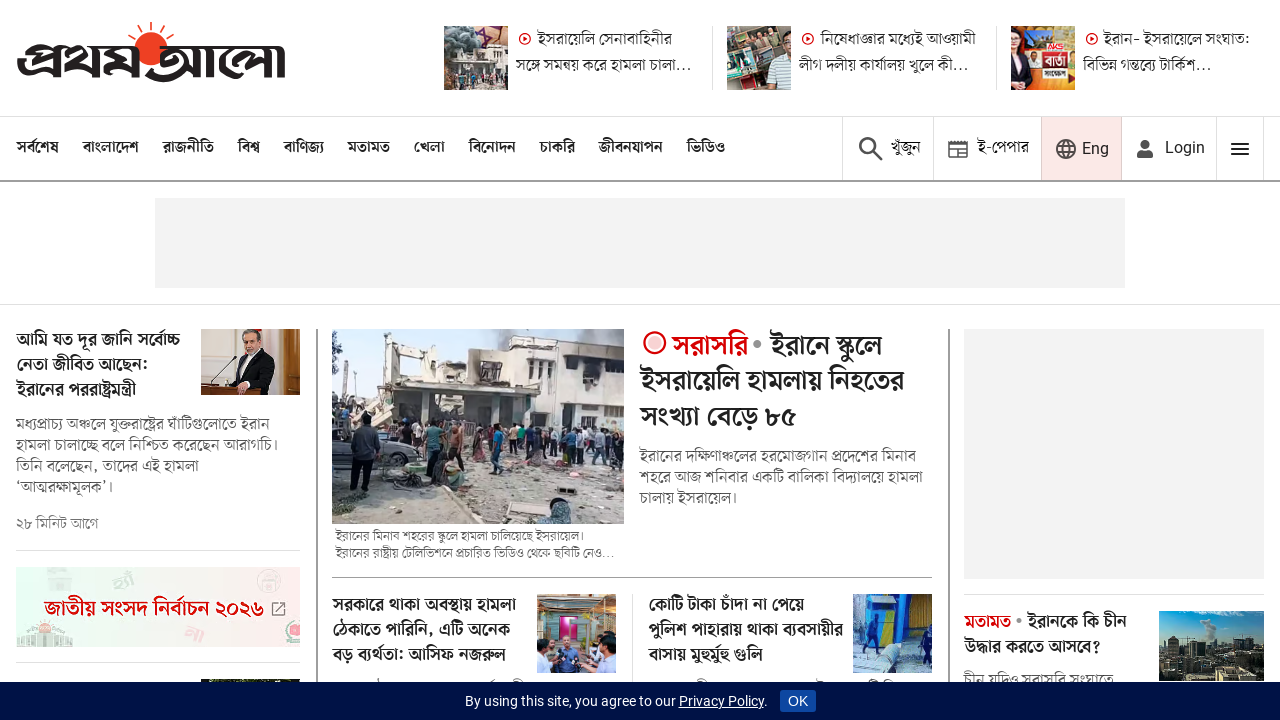

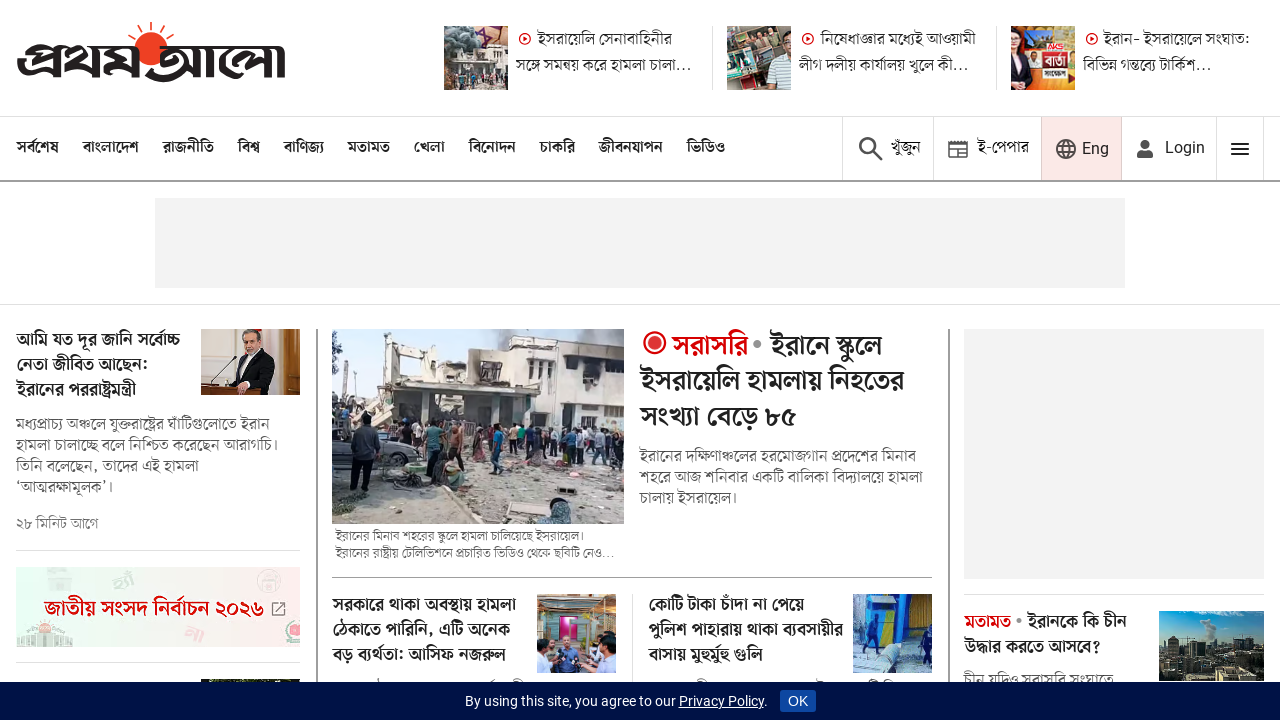